Tests that entered text is trimmed when saving edits

Starting URL: https://demo.playwright.dev/todomvc

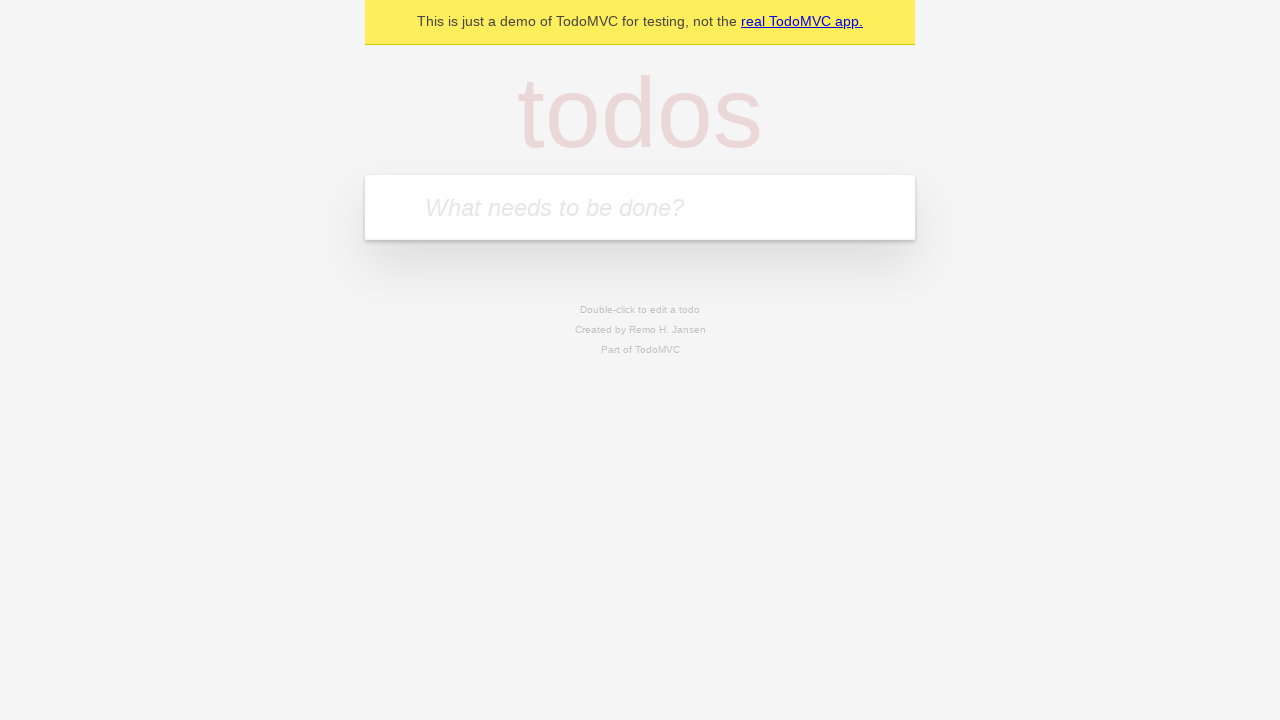

Filled todo input with 'buy some cheese' on internal:attr=[placeholder="What needs to be done?"i]
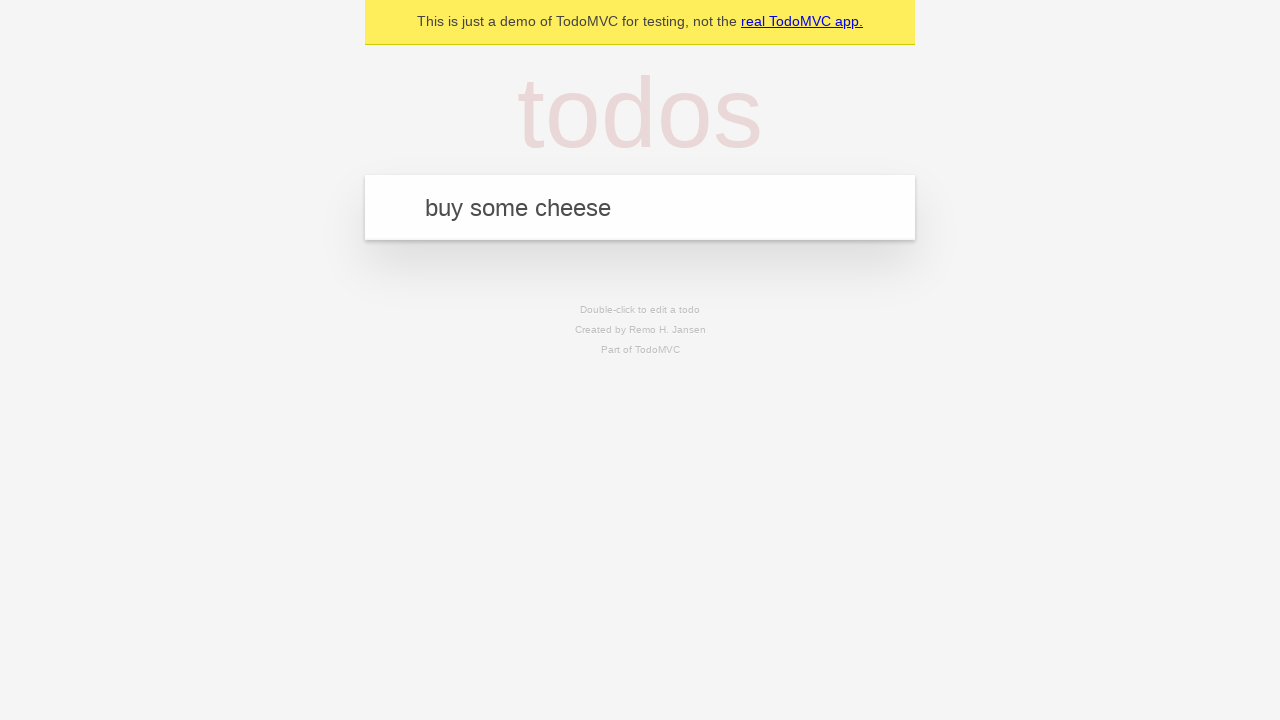

Pressed Enter to create todo 'buy some cheese' on internal:attr=[placeholder="What needs to be done?"i]
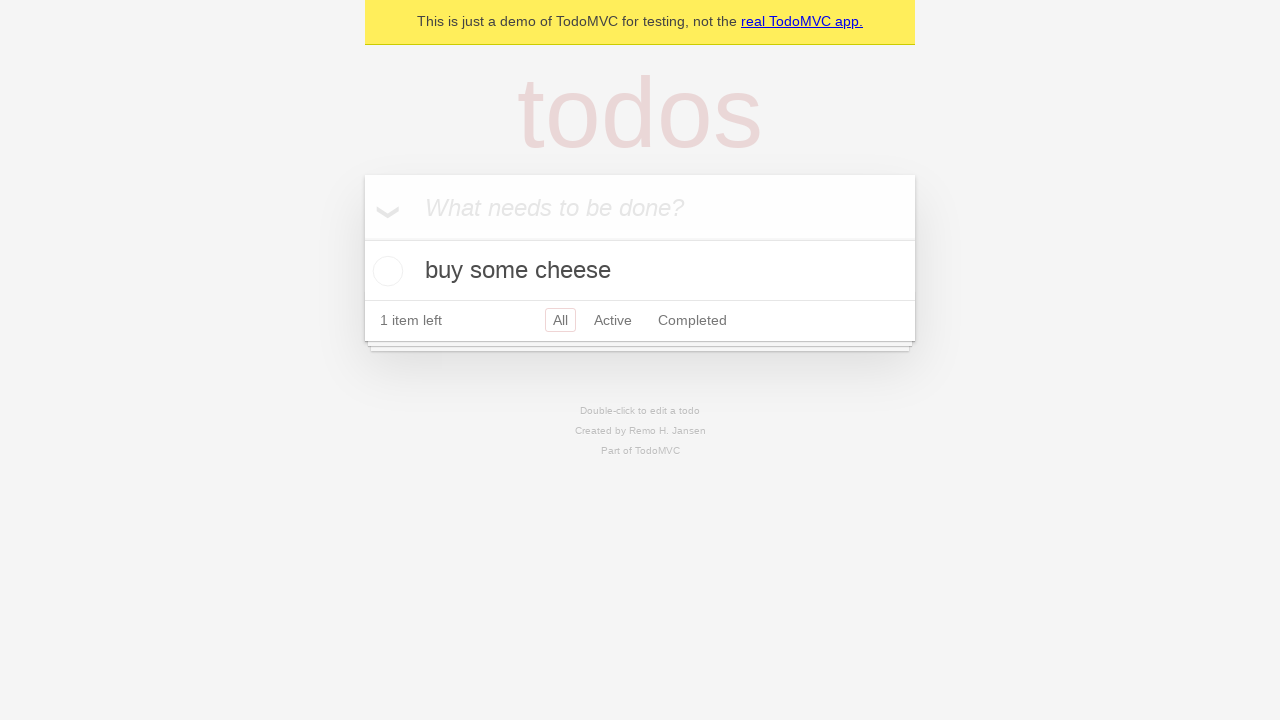

Filled todo input with 'feed the cat' on internal:attr=[placeholder="What needs to be done?"i]
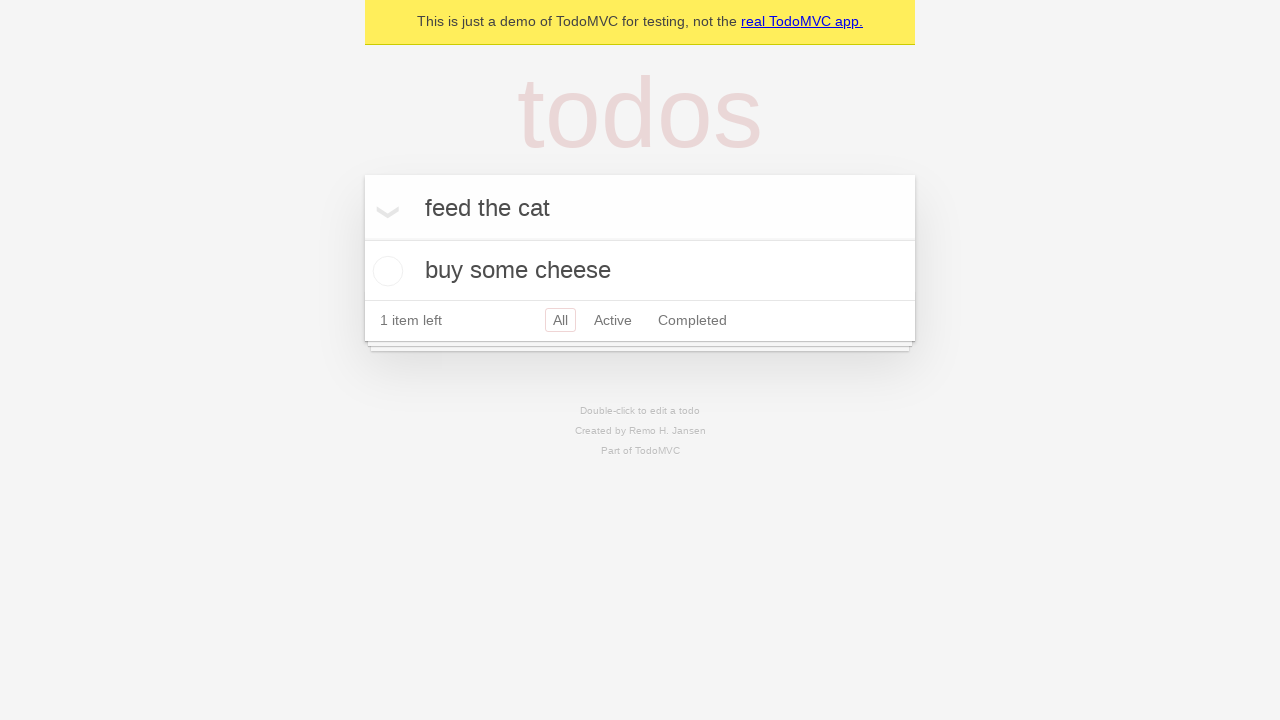

Pressed Enter to create todo 'feed the cat' on internal:attr=[placeholder="What needs to be done?"i]
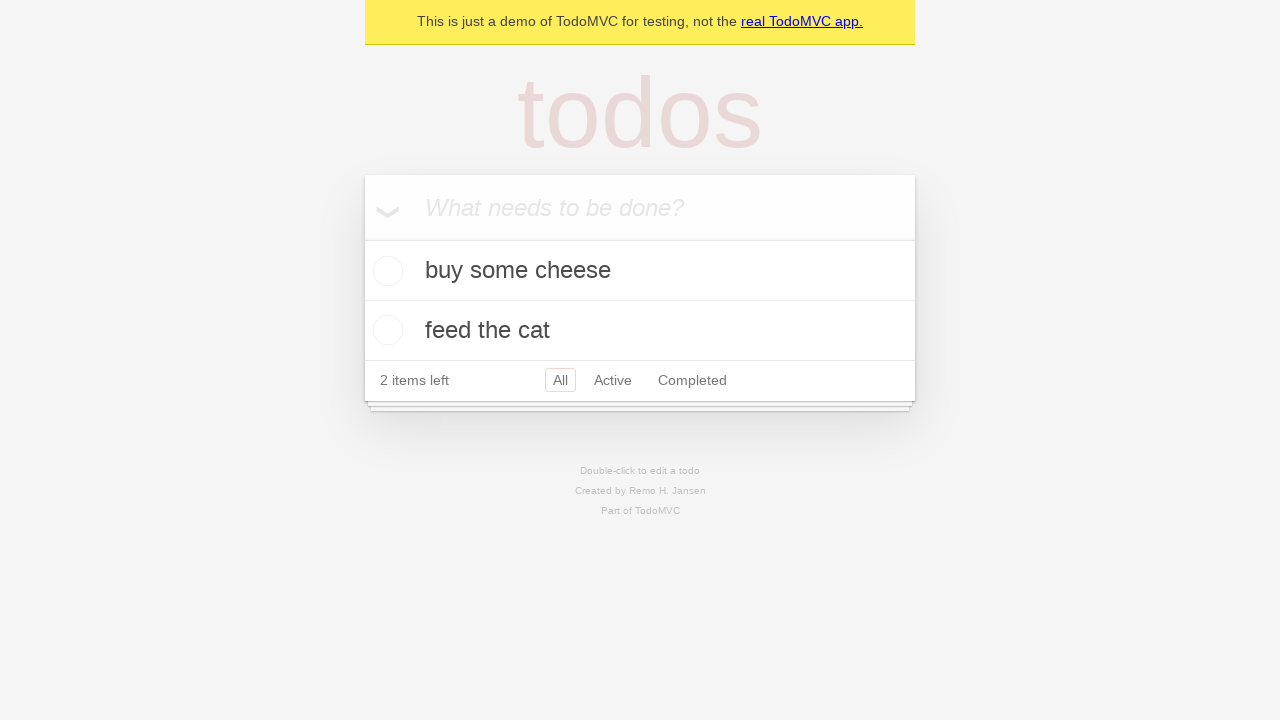

Filled todo input with 'book a doctors appointment' on internal:attr=[placeholder="What needs to be done?"i]
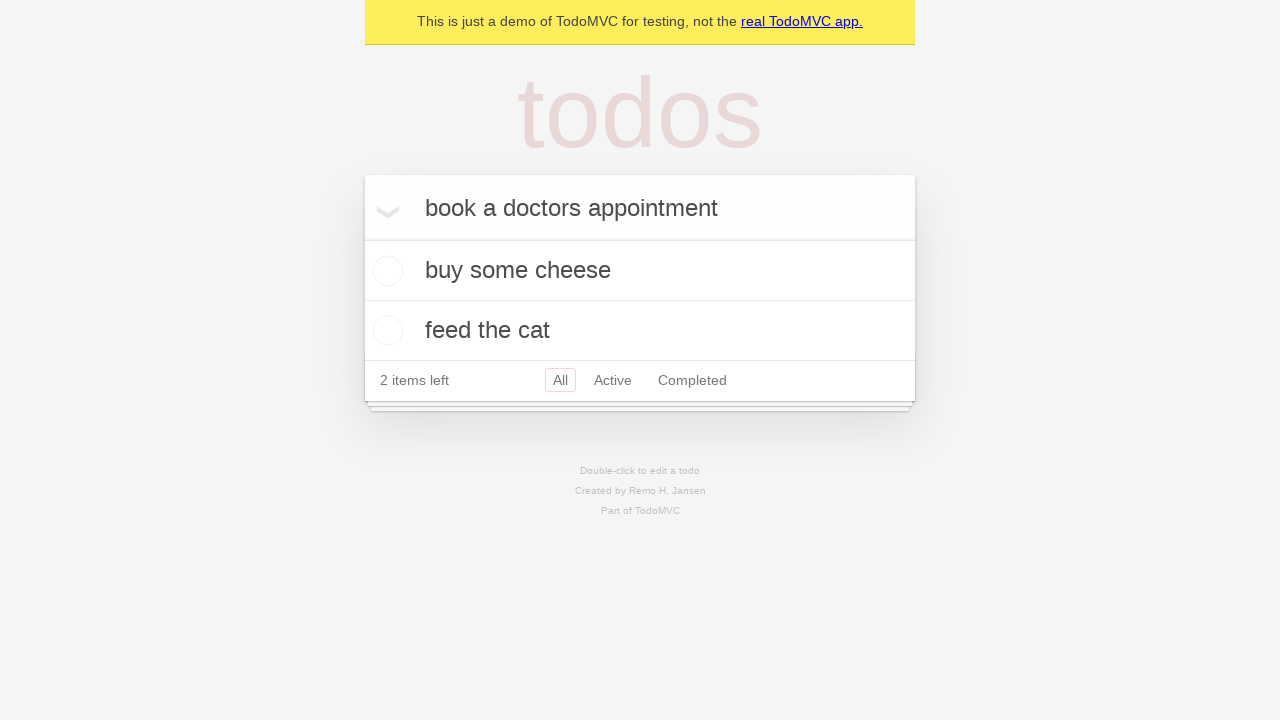

Pressed Enter to create todo 'book a doctors appointment' on internal:attr=[placeholder="What needs to be done?"i]
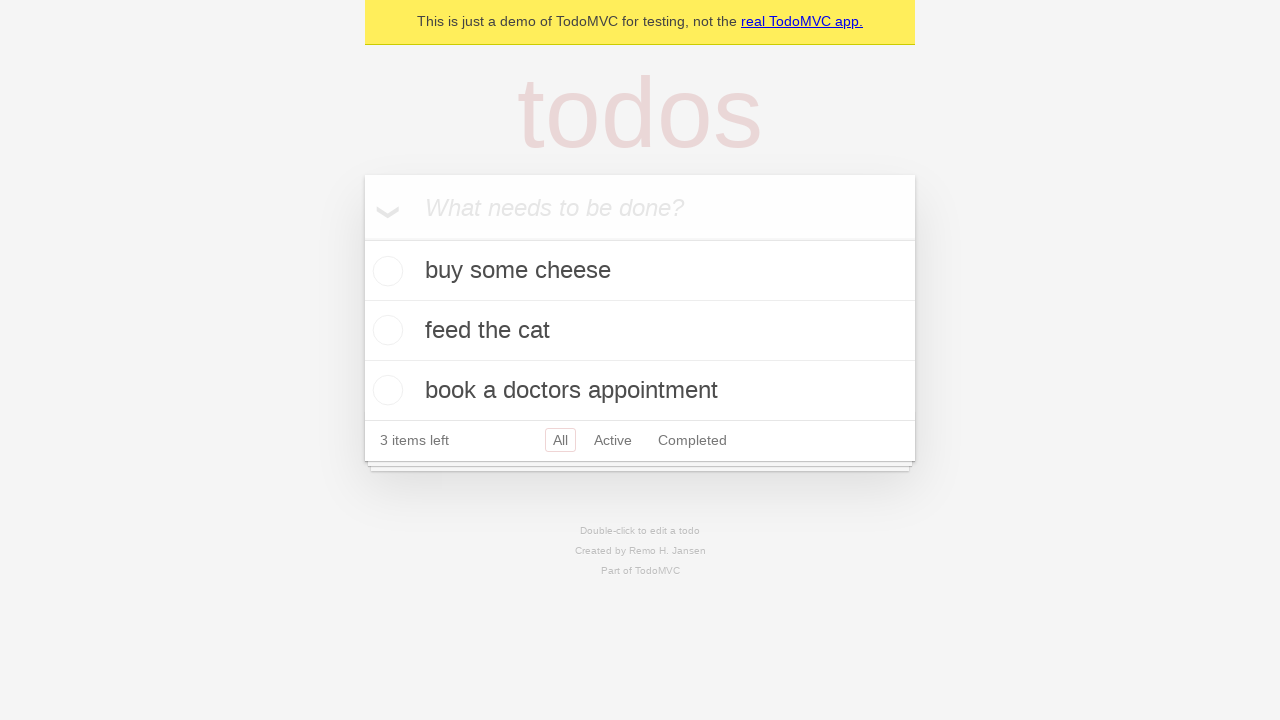

Waited for third todo item to appear
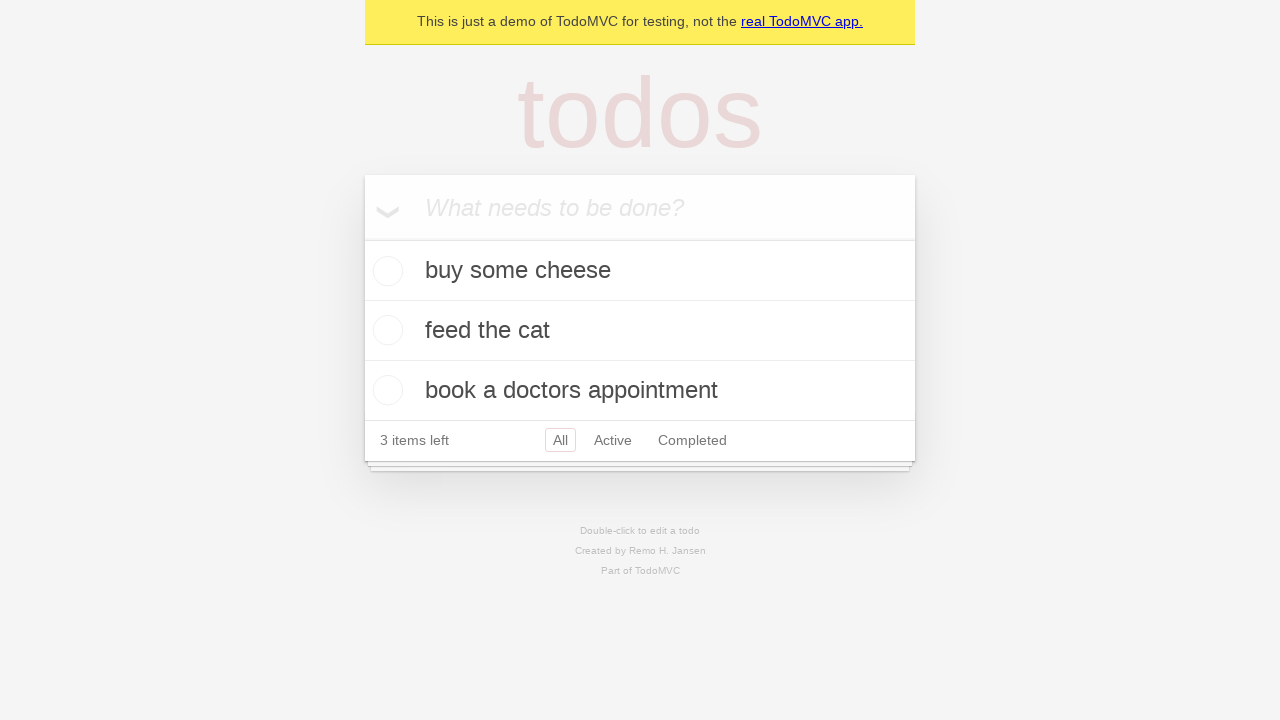

Double-clicked second todo item to enter edit mode at (640, 331) on [data-testid='todo-item'] >> nth=1
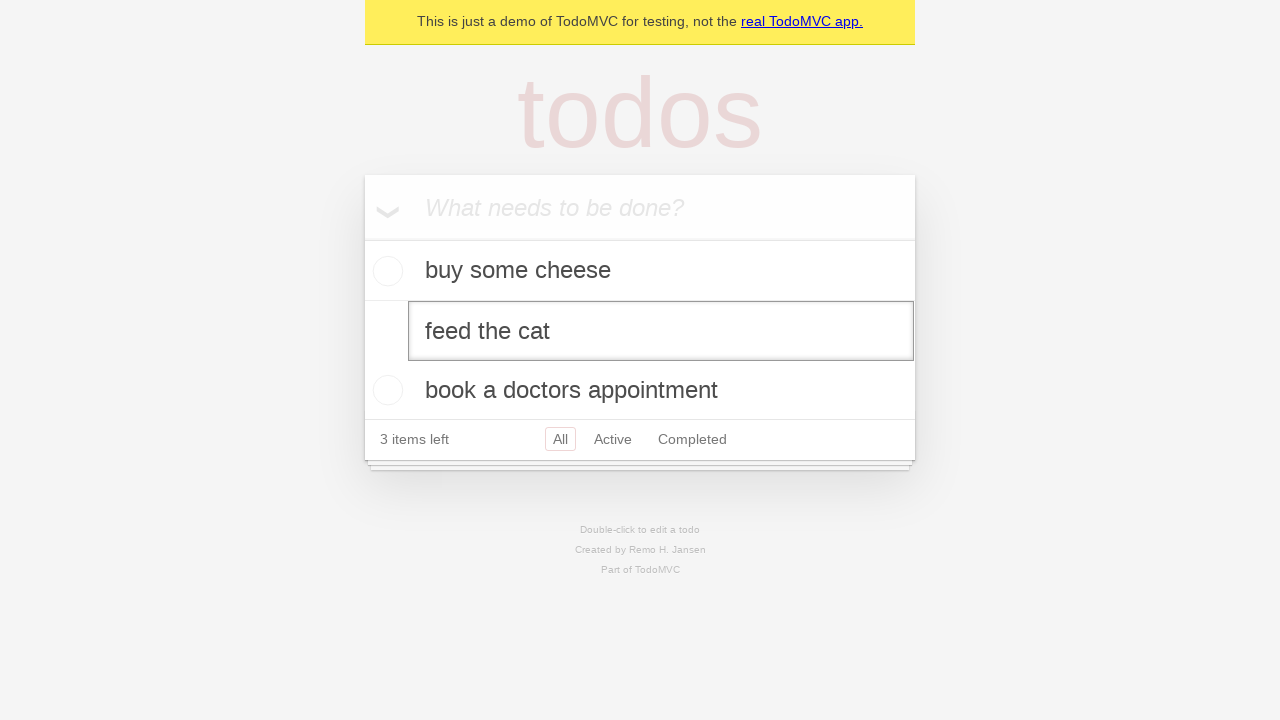

Filled edit box with text containing leading and trailing whitespace on [data-testid='todo-item'] >> nth=1 >> internal:role=textbox[name="Edit"i]
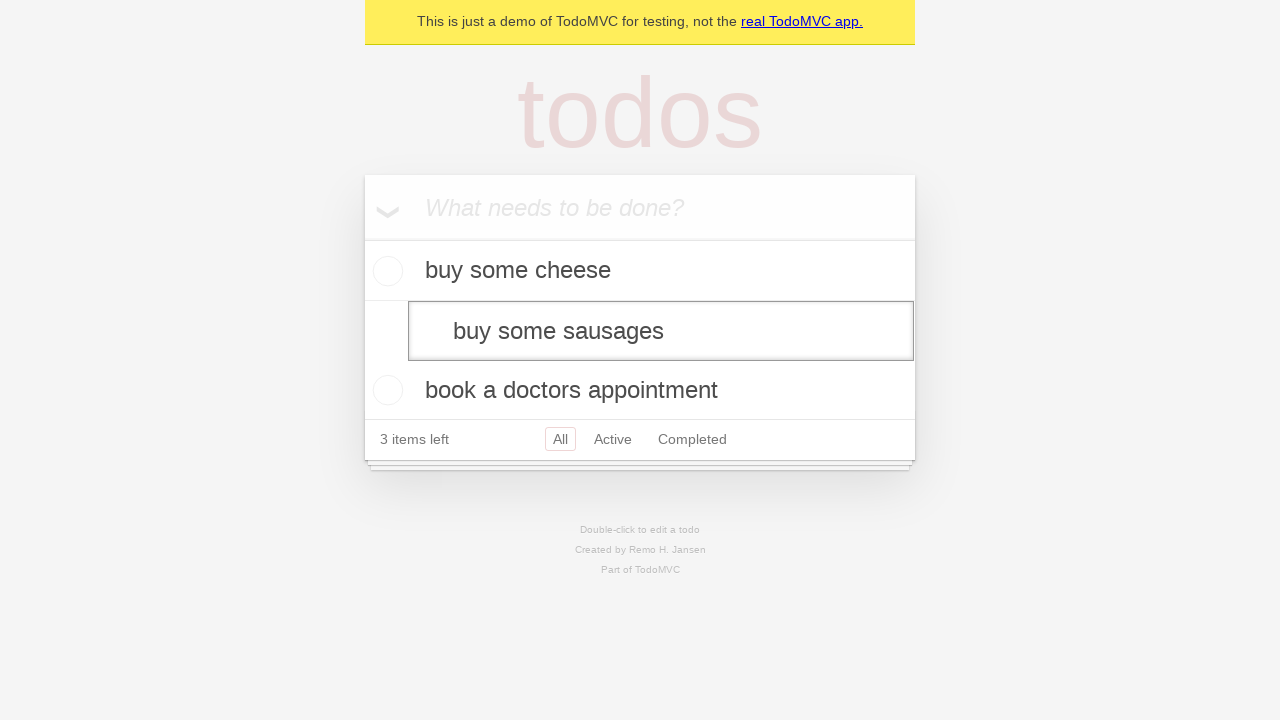

Pressed Enter to save edited todo - text should be trimmed on [data-testid='todo-item'] >> nth=1 >> internal:role=textbox[name="Edit"i]
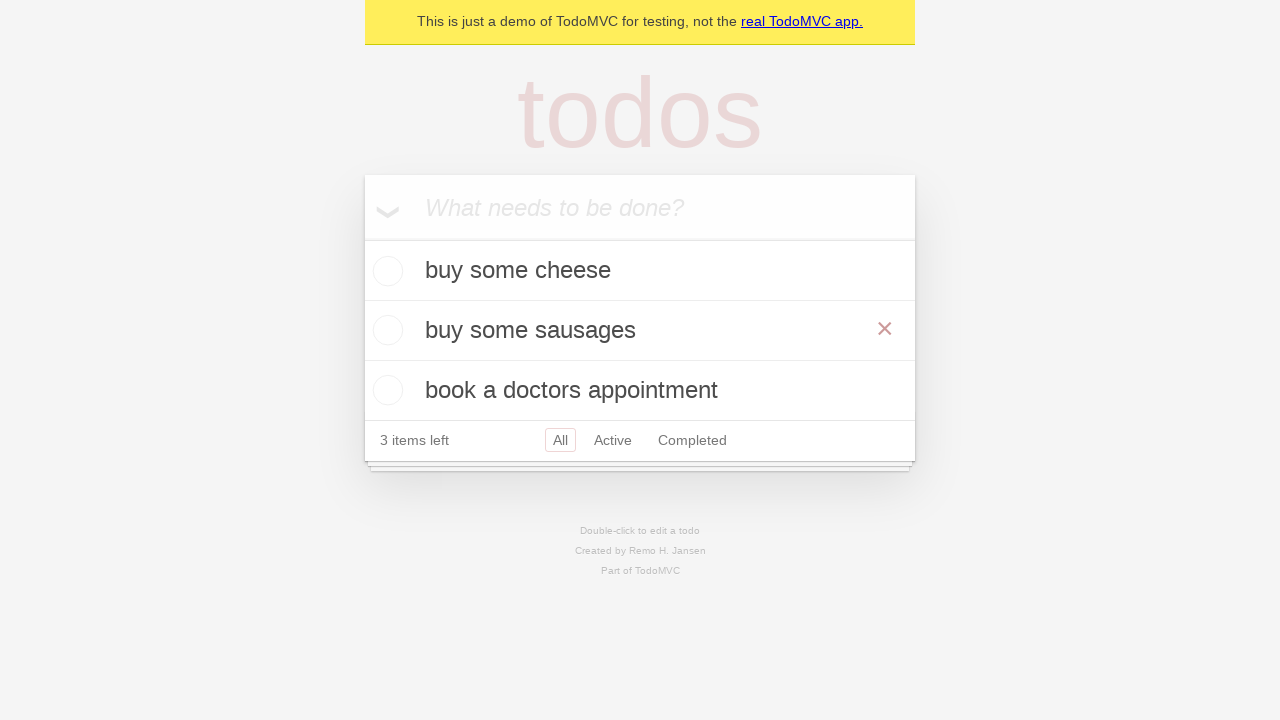

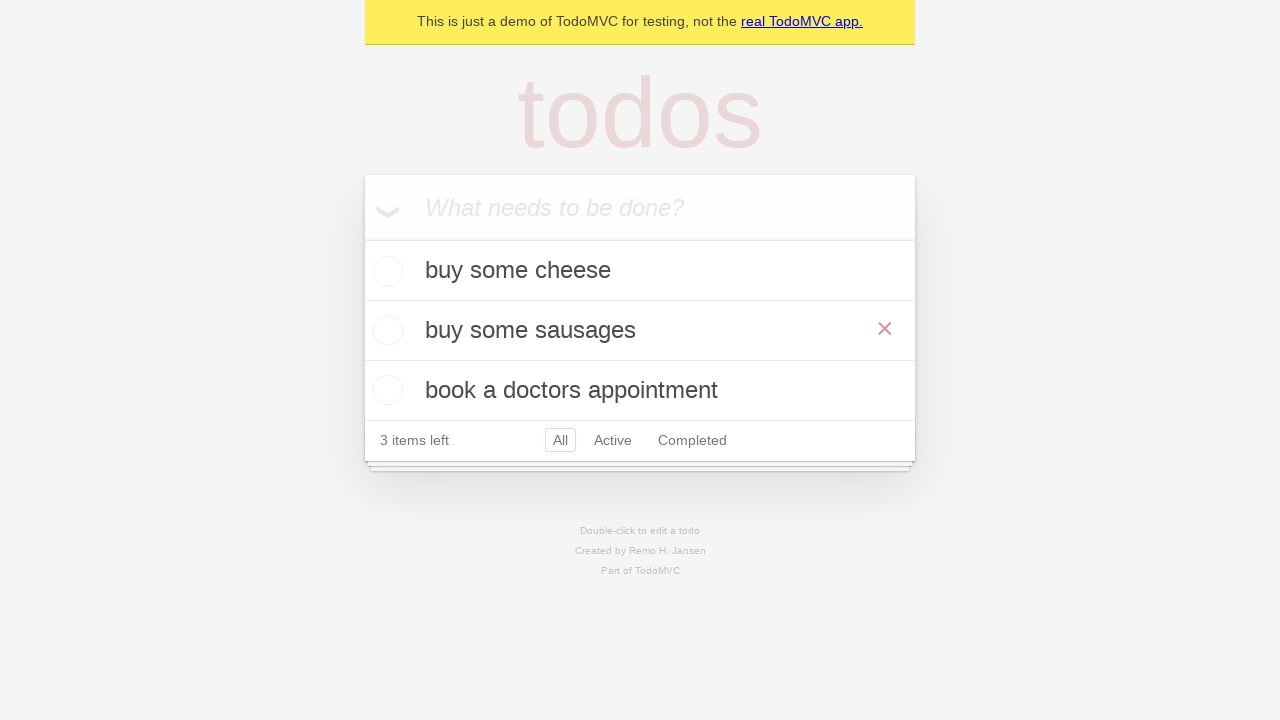